Tests the search/filter functionality on an e-commerce offers page by entering "Rice" in the search field and verifying that the filtered results contain the search term.

Starting URL: https://rahulshettyacademy.com/greenkart/#/offers

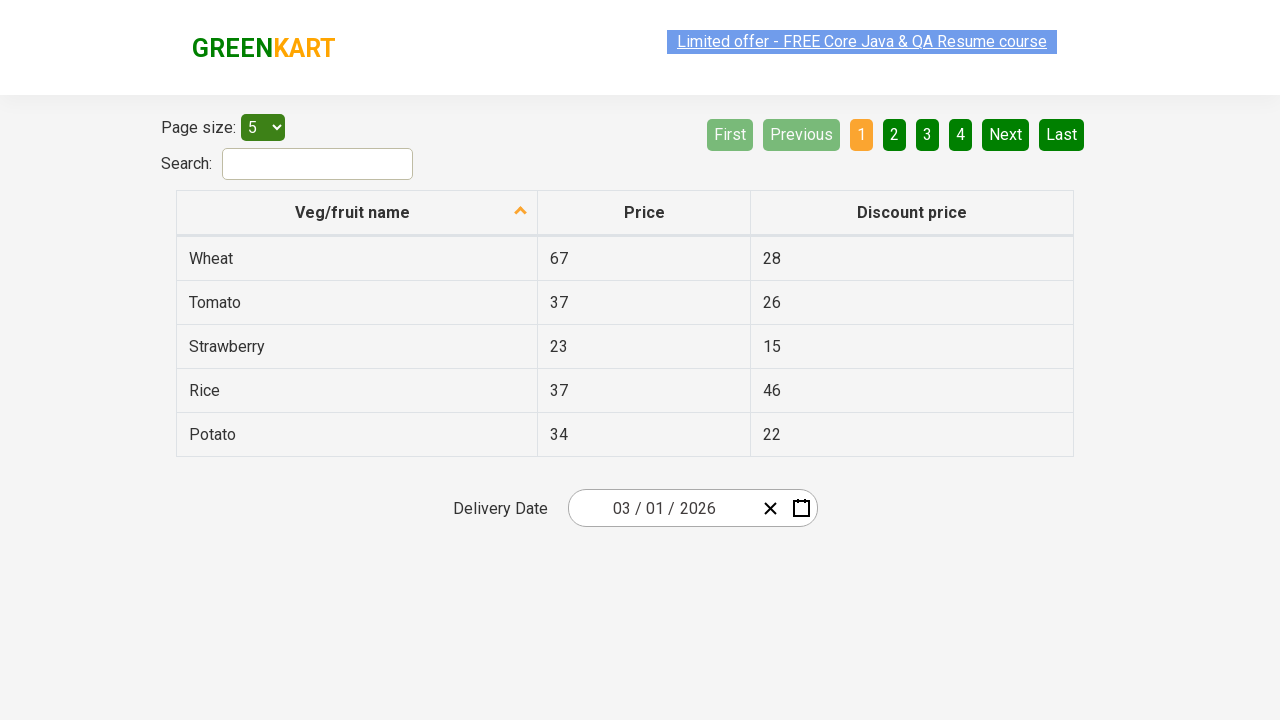

Filled search field with 'Rice' on #search-field
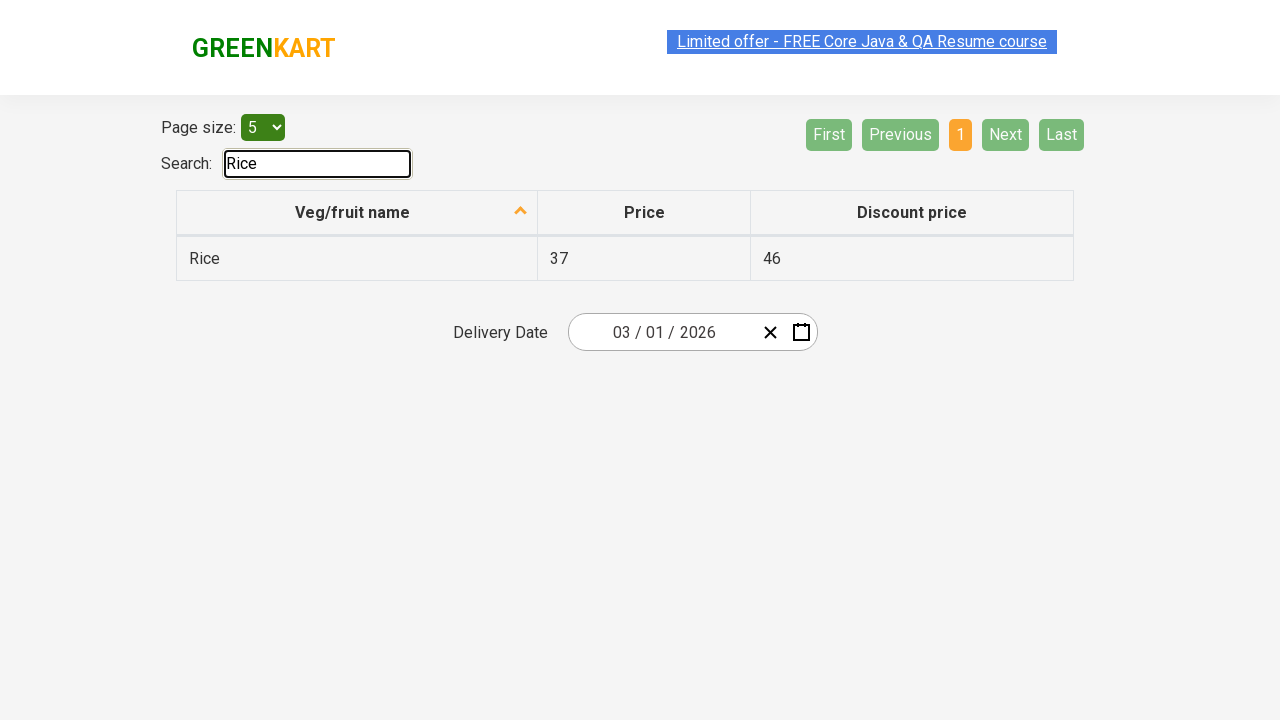

Waited for filtered results table to load
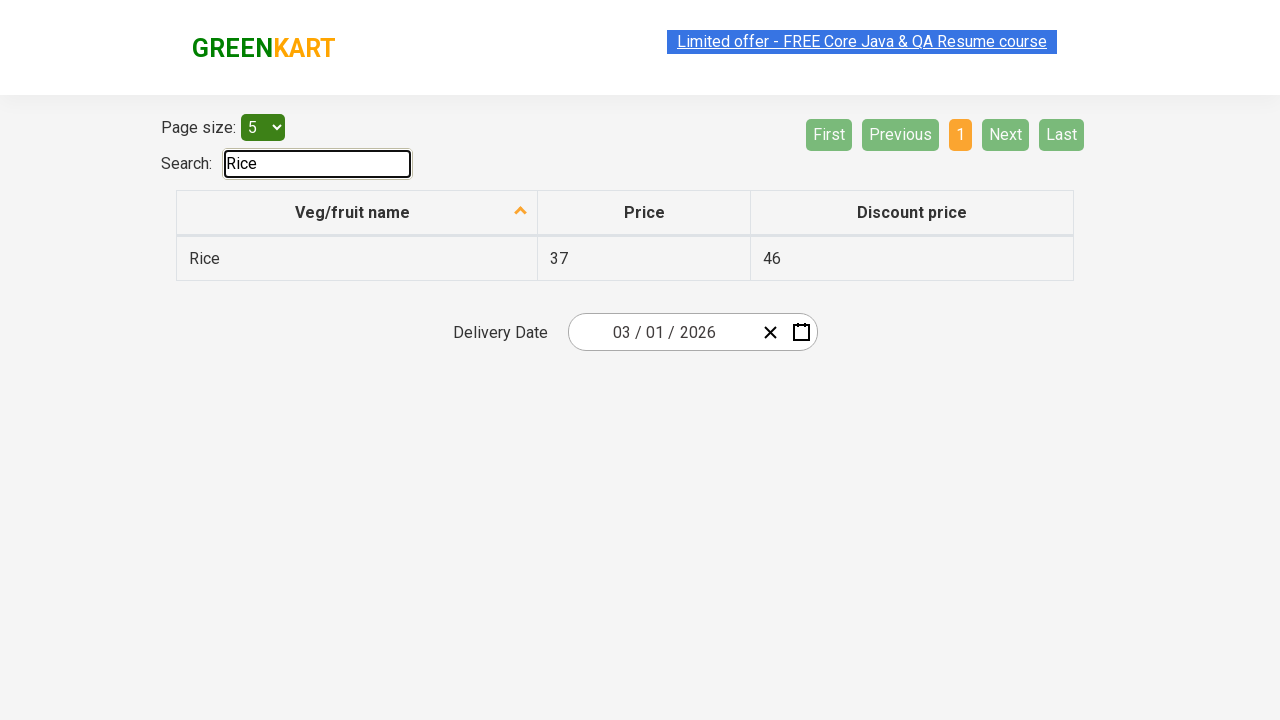

Retrieved all filtered product names from table
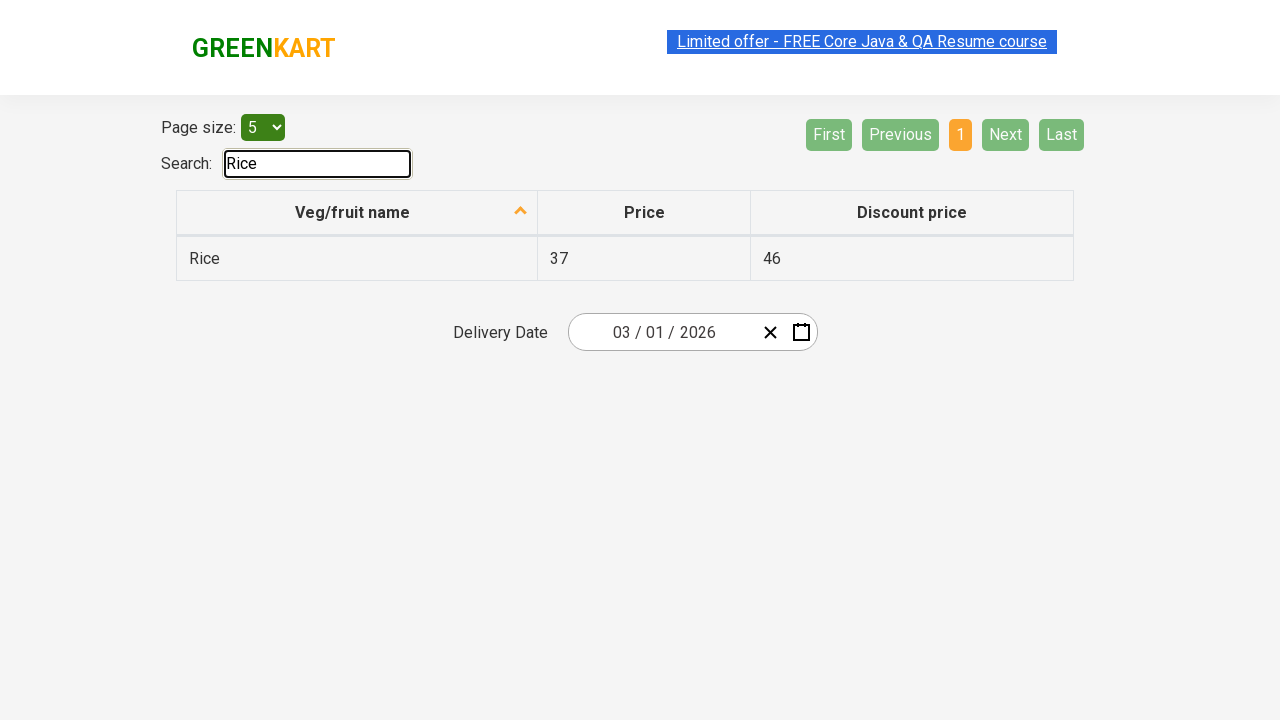

Verified filtered result contains 'Rice': Rice
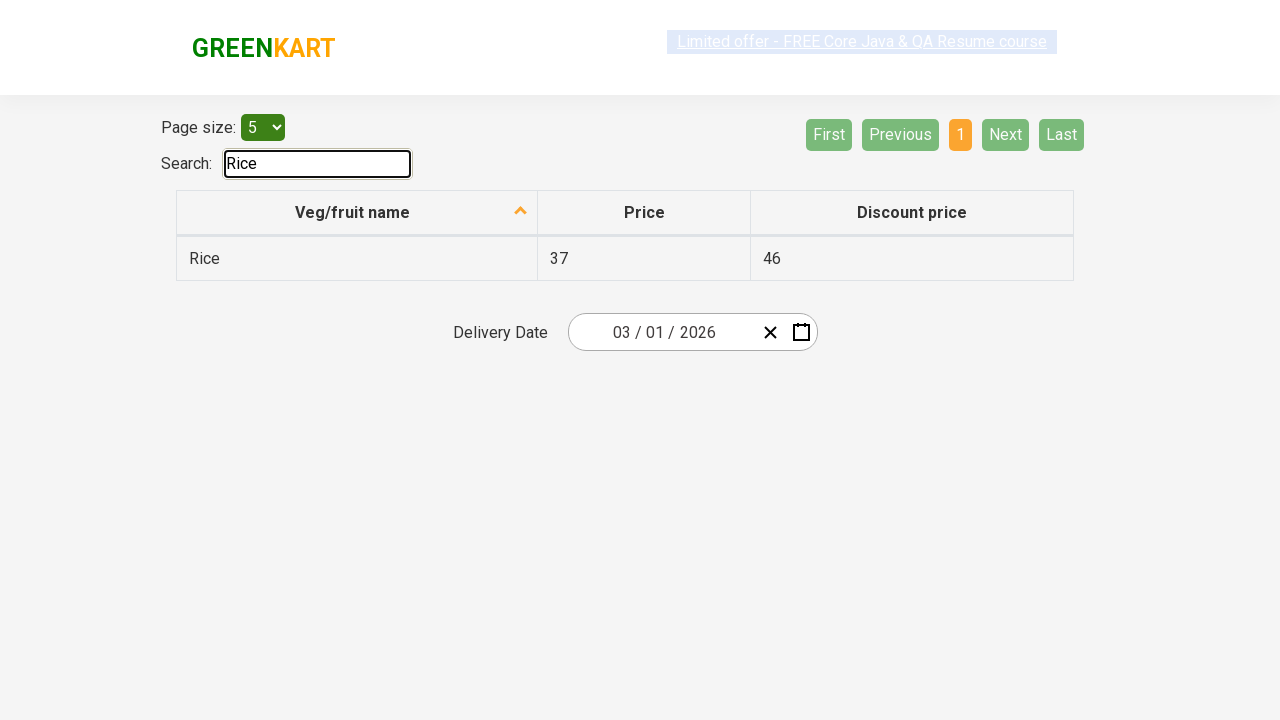

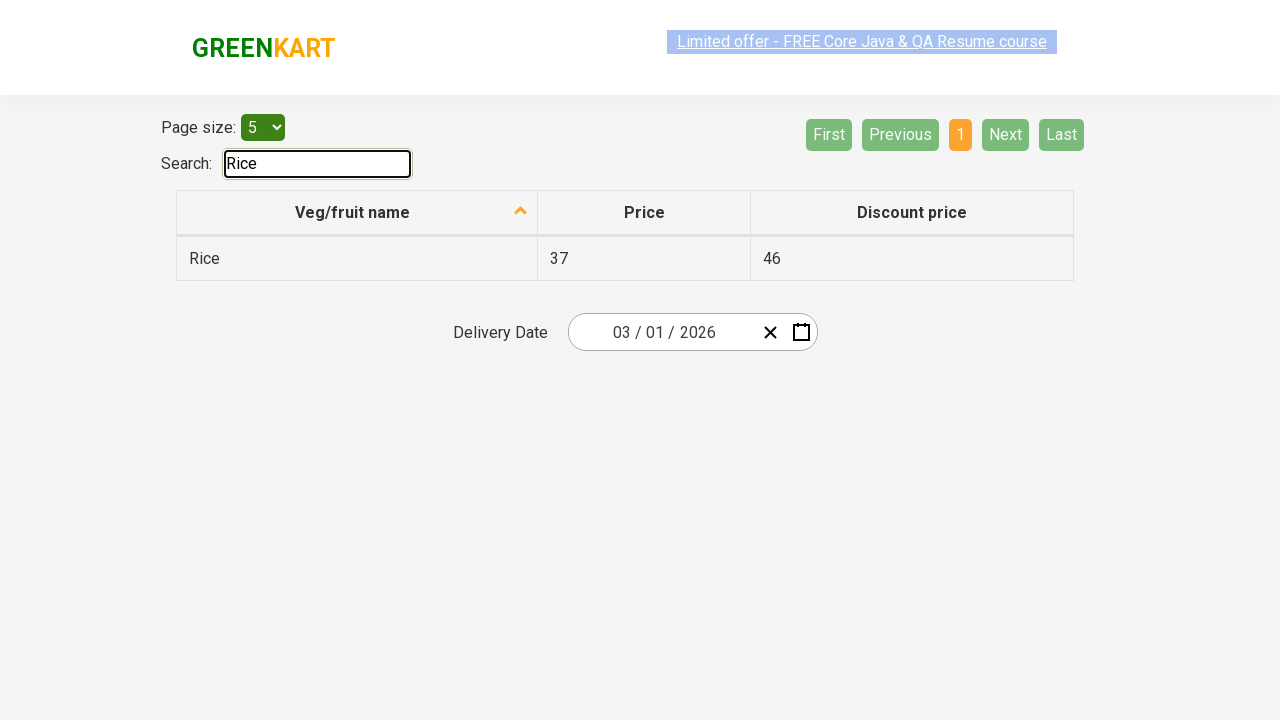